Tests file download functionality by navigating to a download page and clicking on a download link to trigger a file download.

Starting URL: http://the-internet.herokuapp.com/download

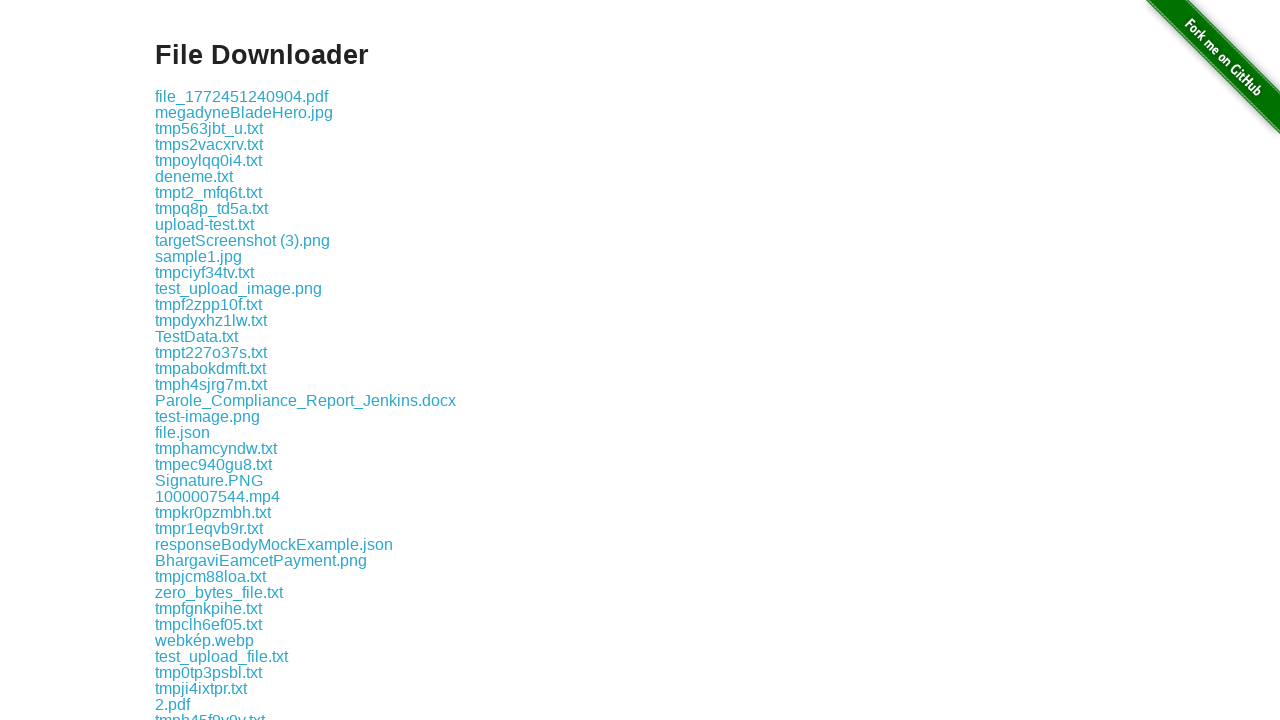

Clicked the first download link on the page at (242, 96) on .example a
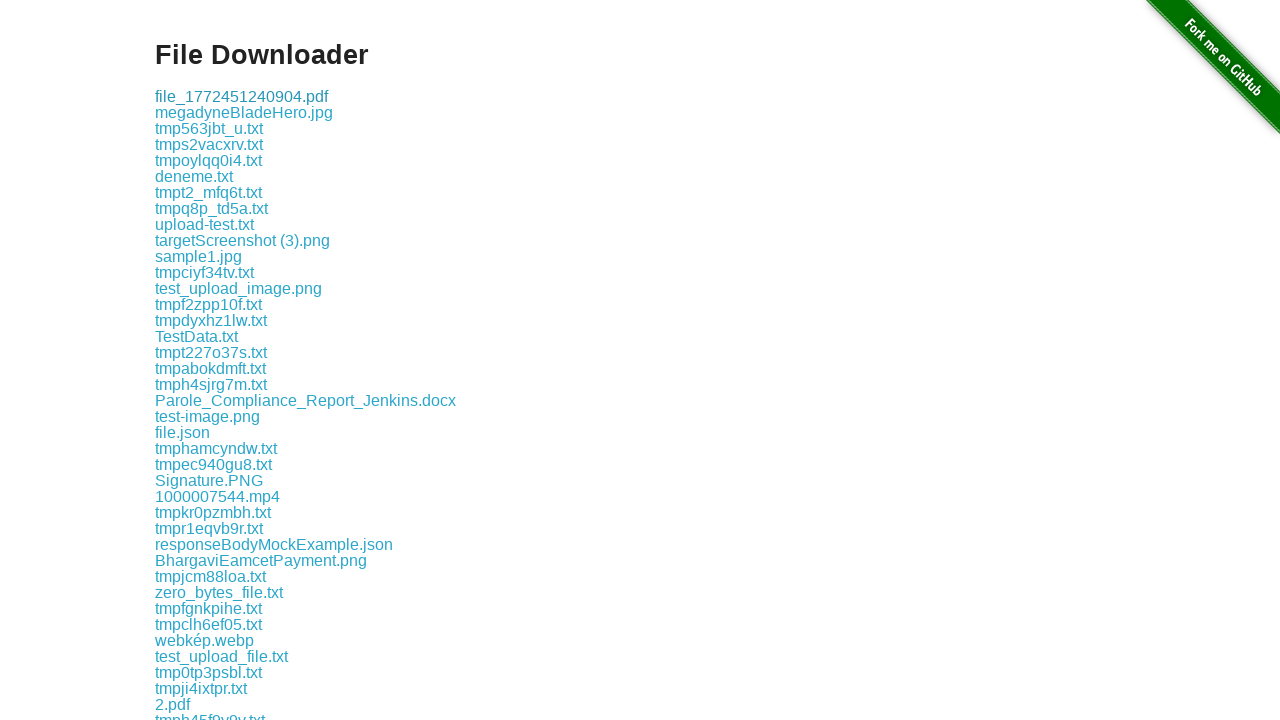

Waited for download to start
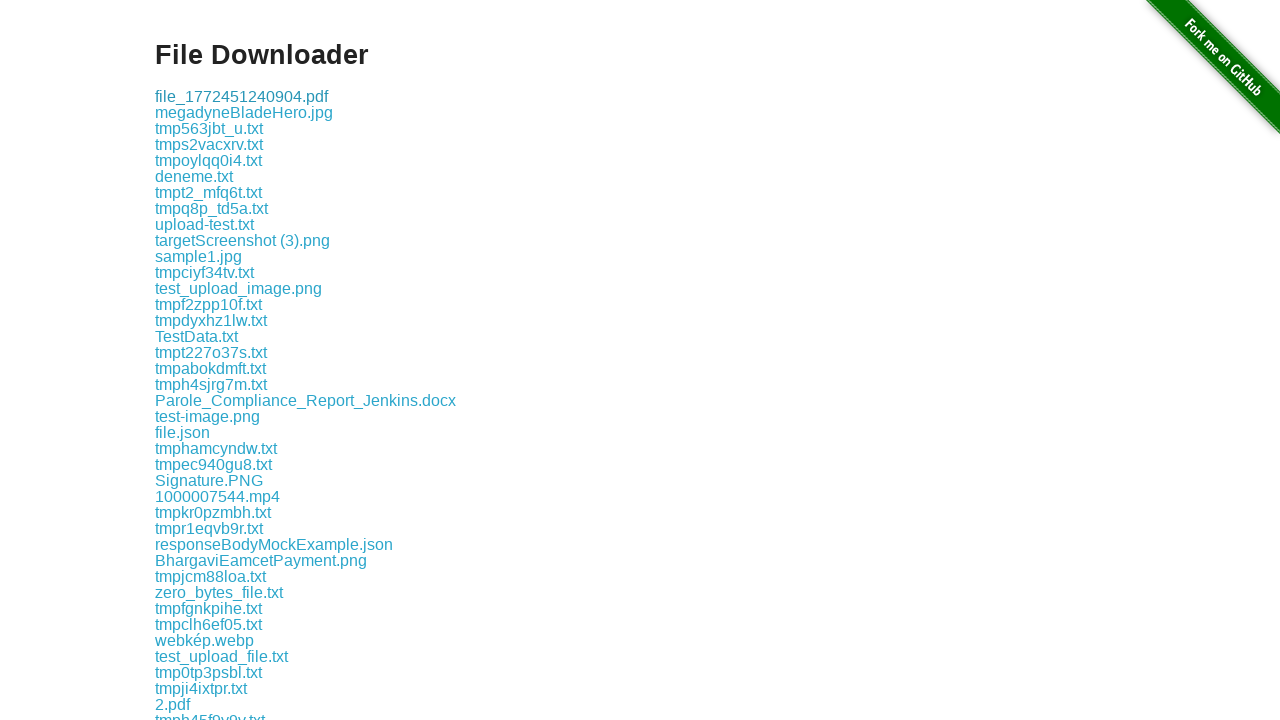

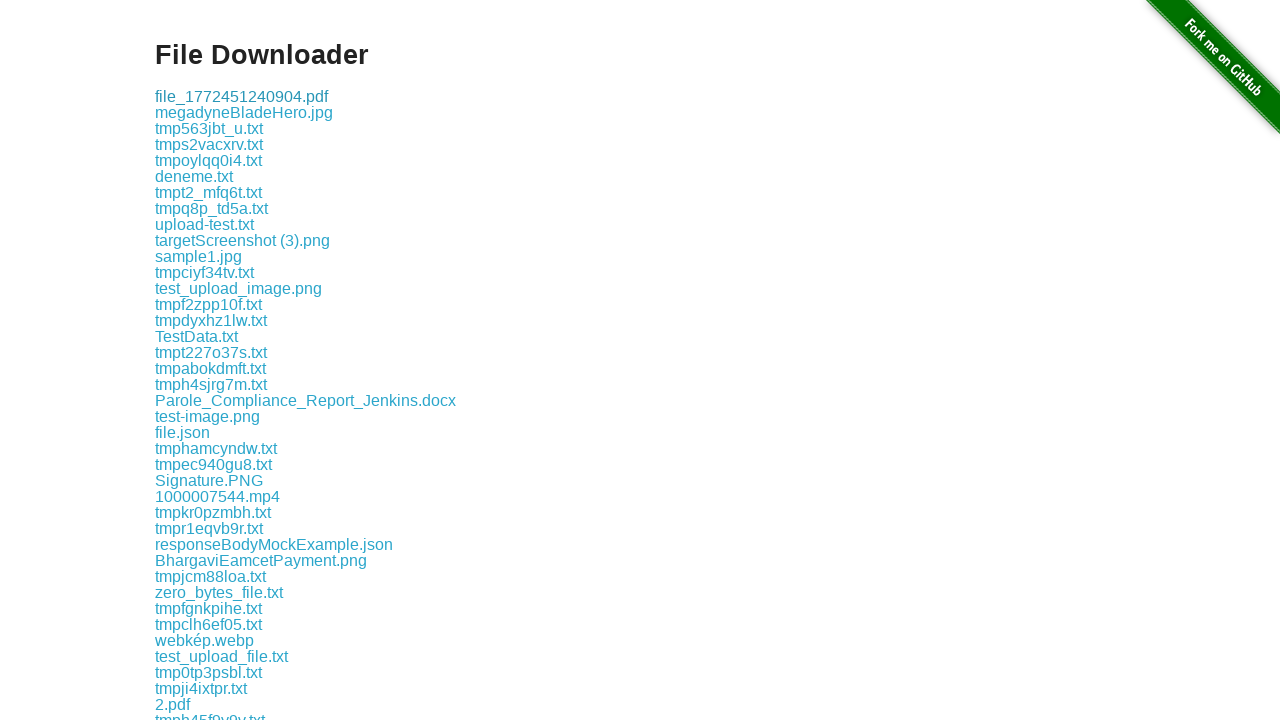